Tests JavaScript executor scroll functionality by scrolling down 750 pixels 10 times and then scrolling up 750 pixels 10 times on an infinite scroll page.

Starting URL: https://practice.cydeo.com/infinite_scroll

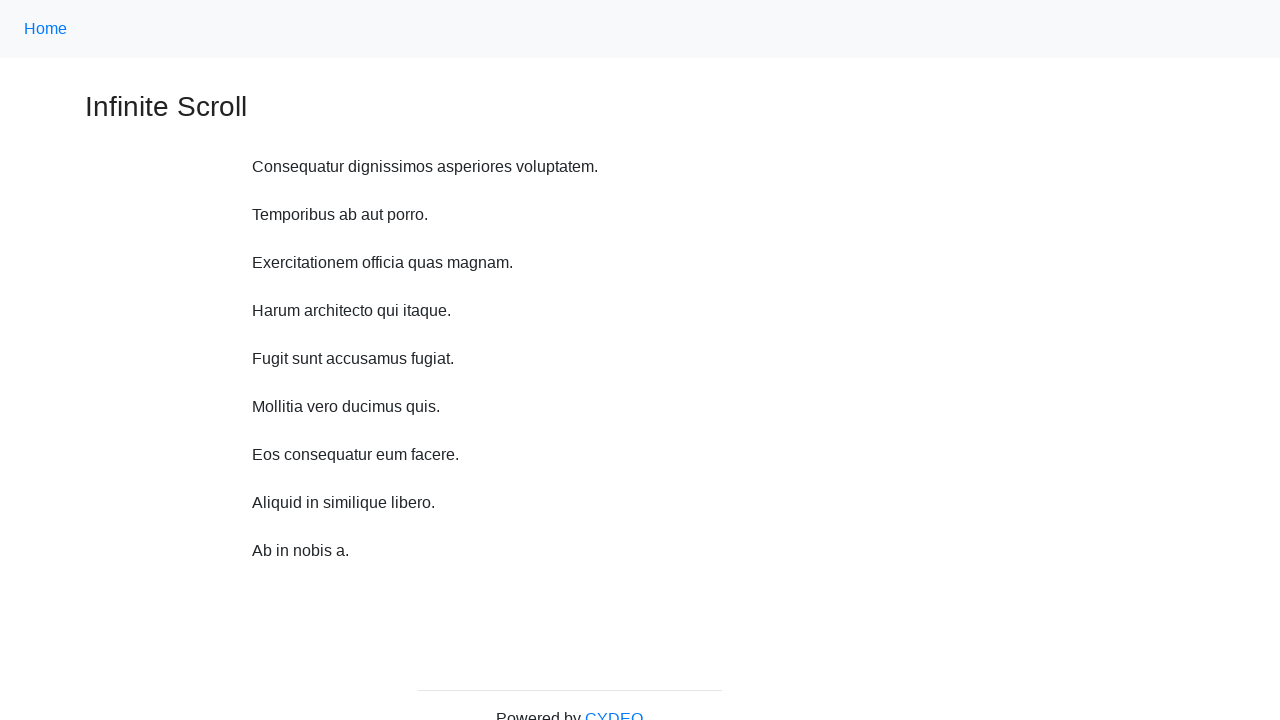

Waited 1 second before scroll down iteration 1
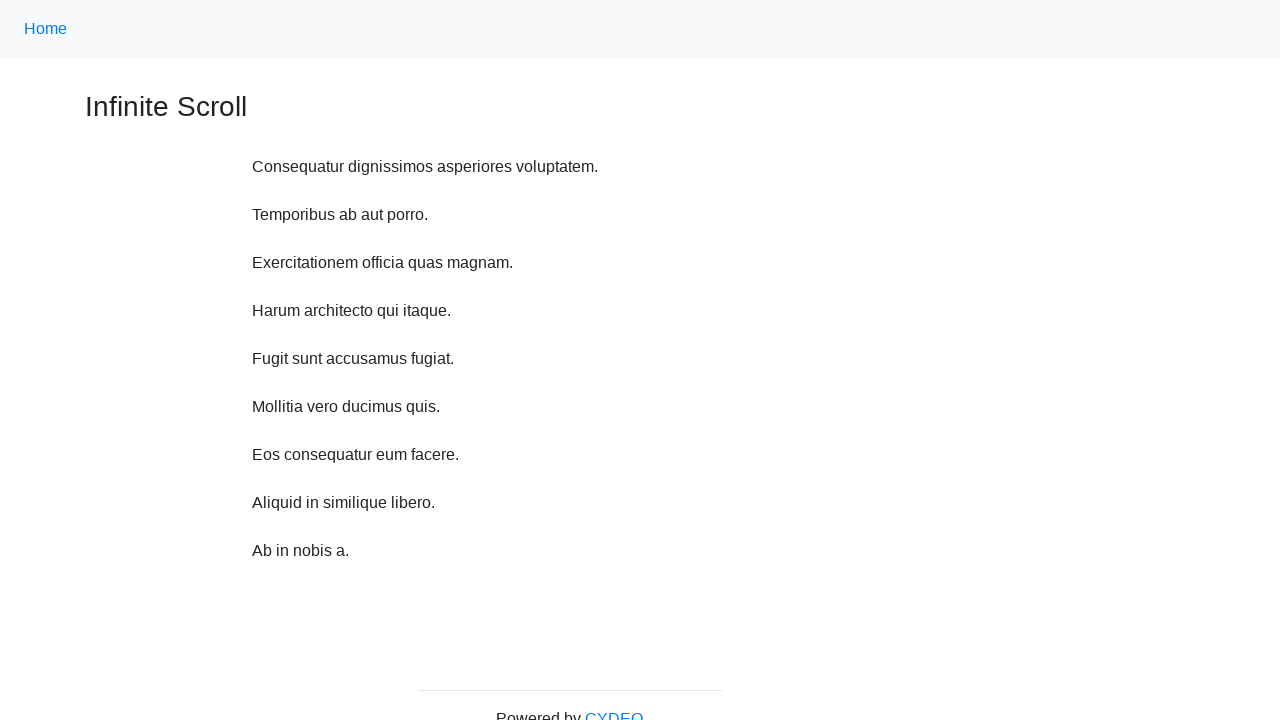

Scrolled down 750 pixels (iteration 1 of 10)
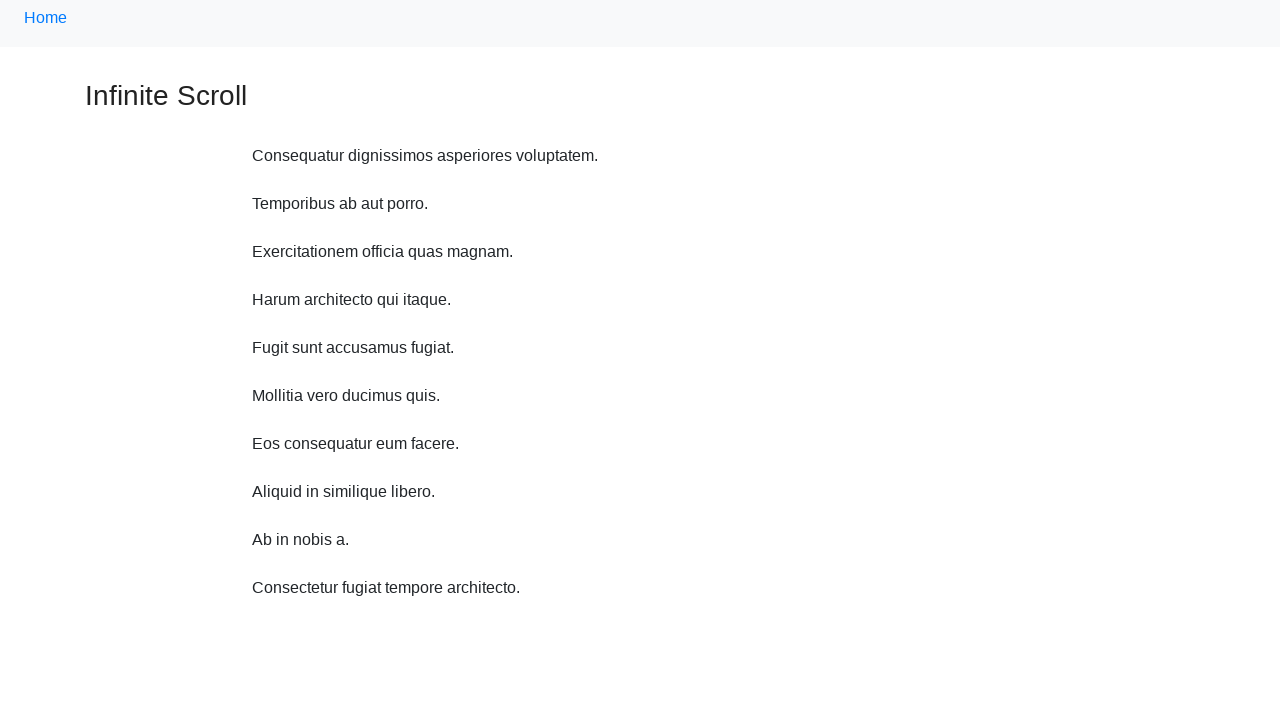

Waited 1 second before scroll down iteration 2
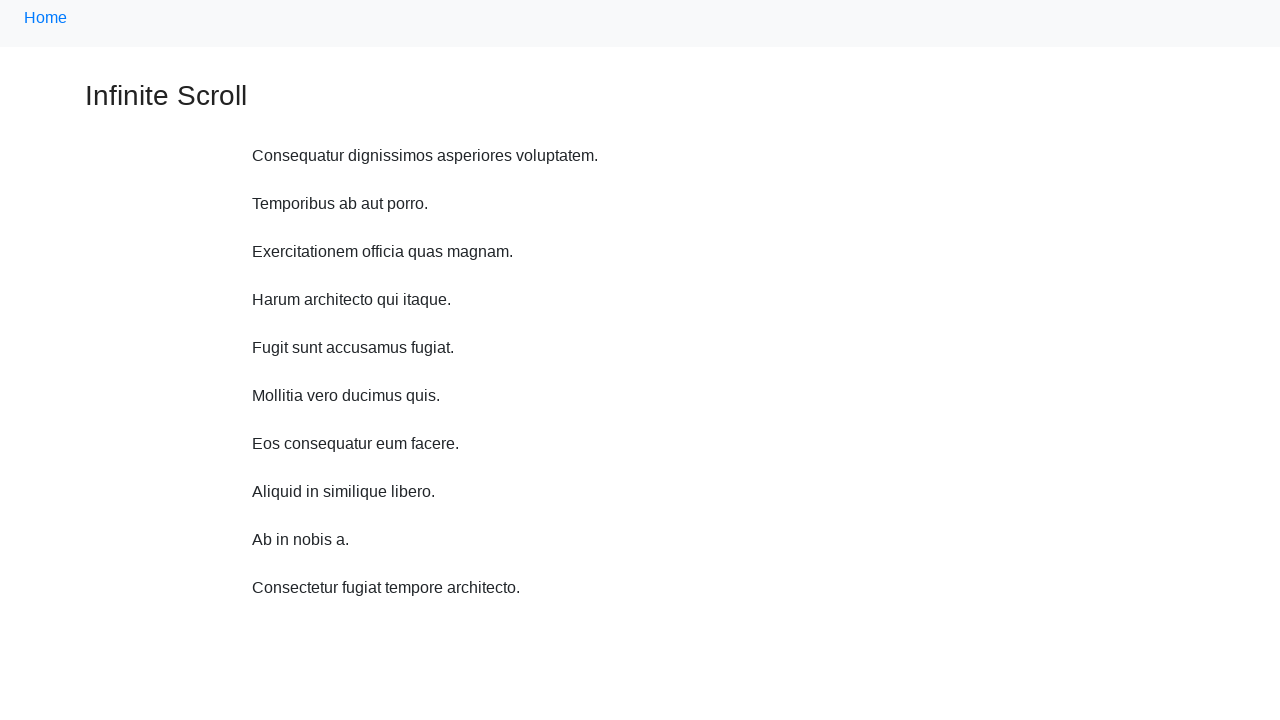

Scrolled down 750 pixels (iteration 2 of 10)
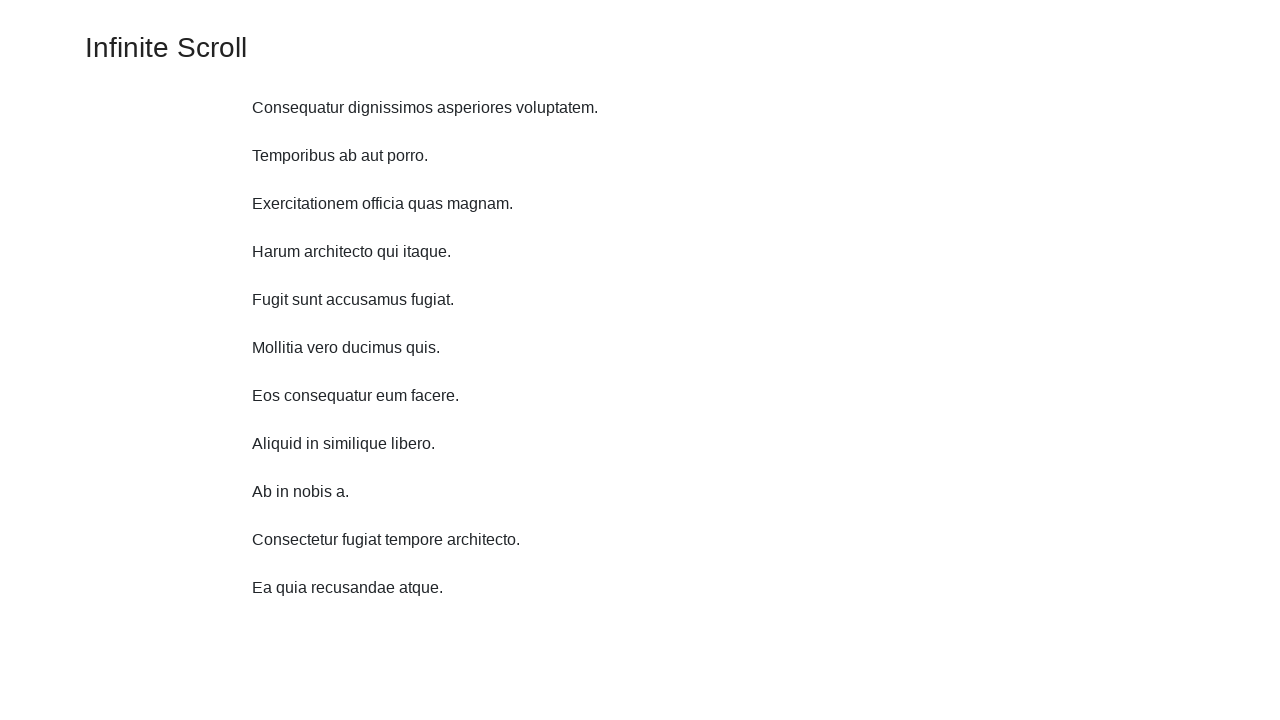

Waited 1 second before scroll down iteration 3
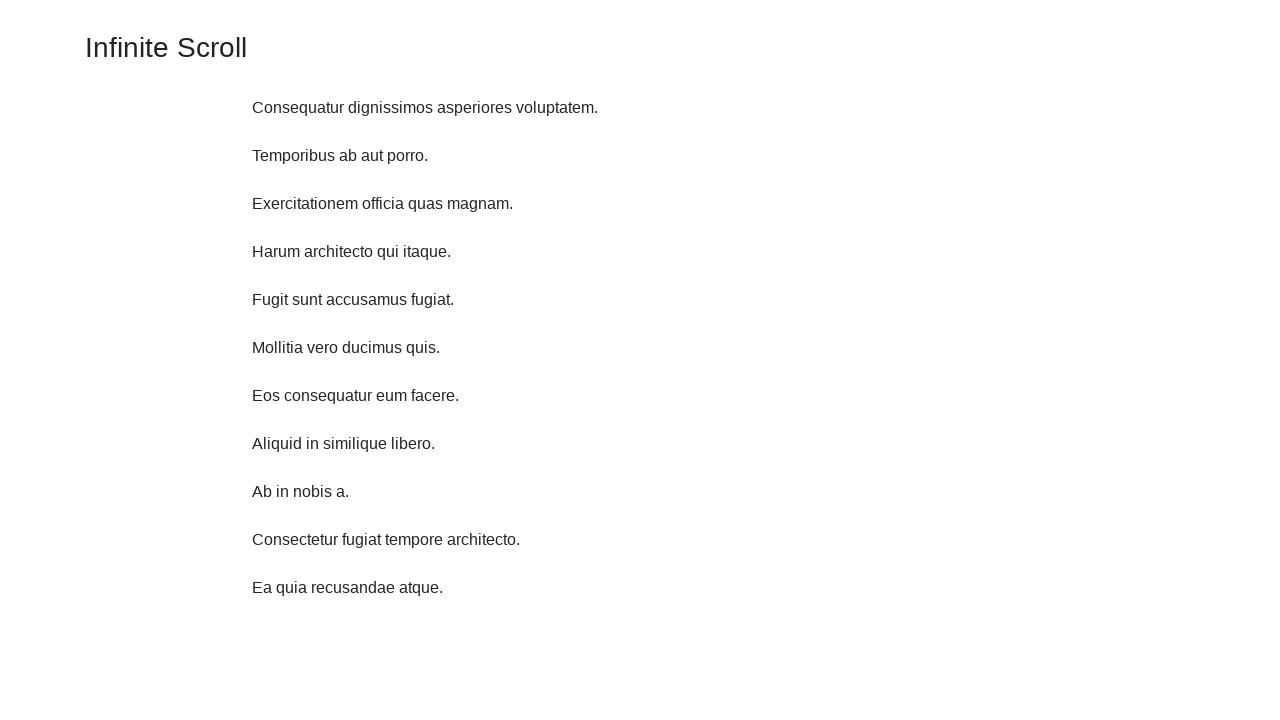

Scrolled down 750 pixels (iteration 3 of 10)
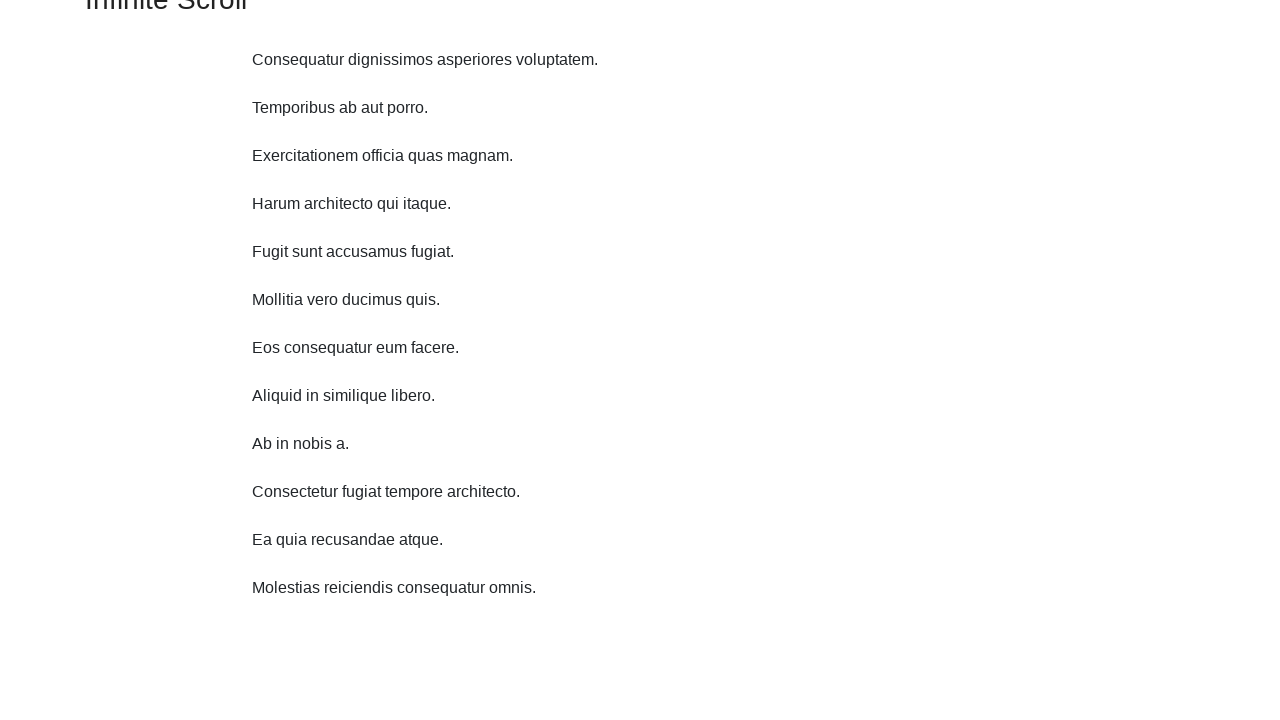

Waited 1 second before scroll down iteration 4
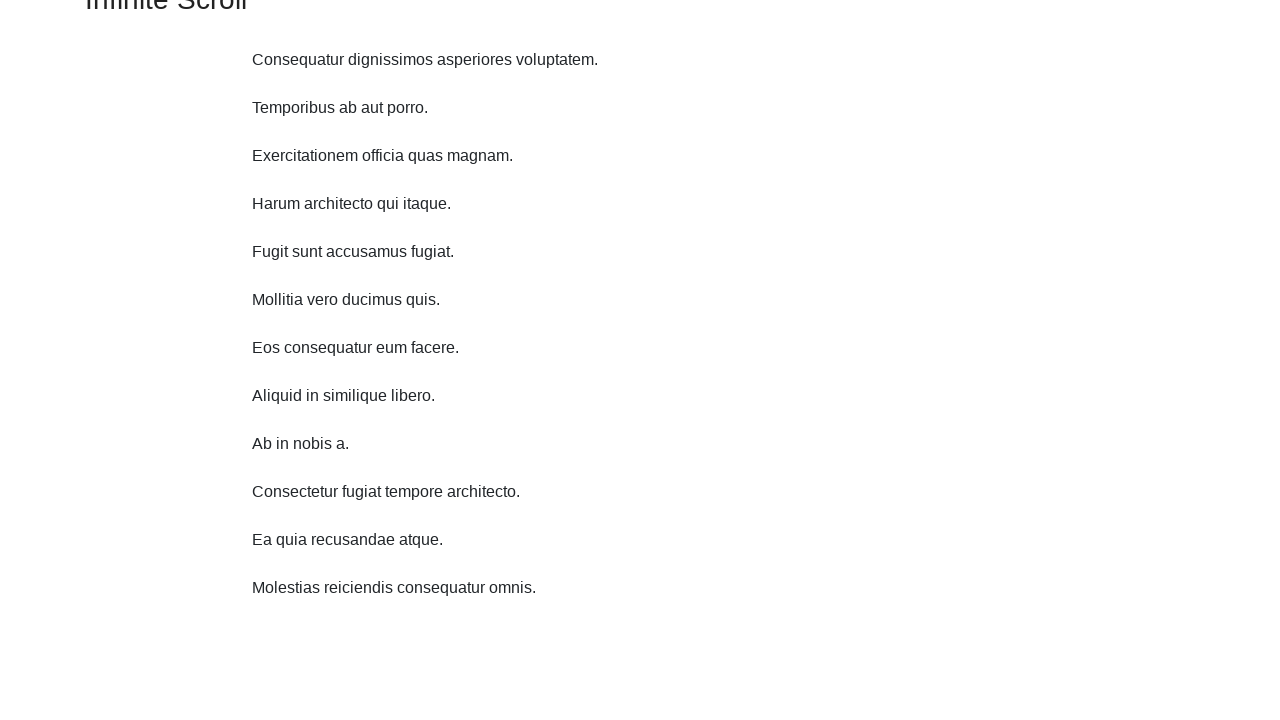

Scrolled down 750 pixels (iteration 4 of 10)
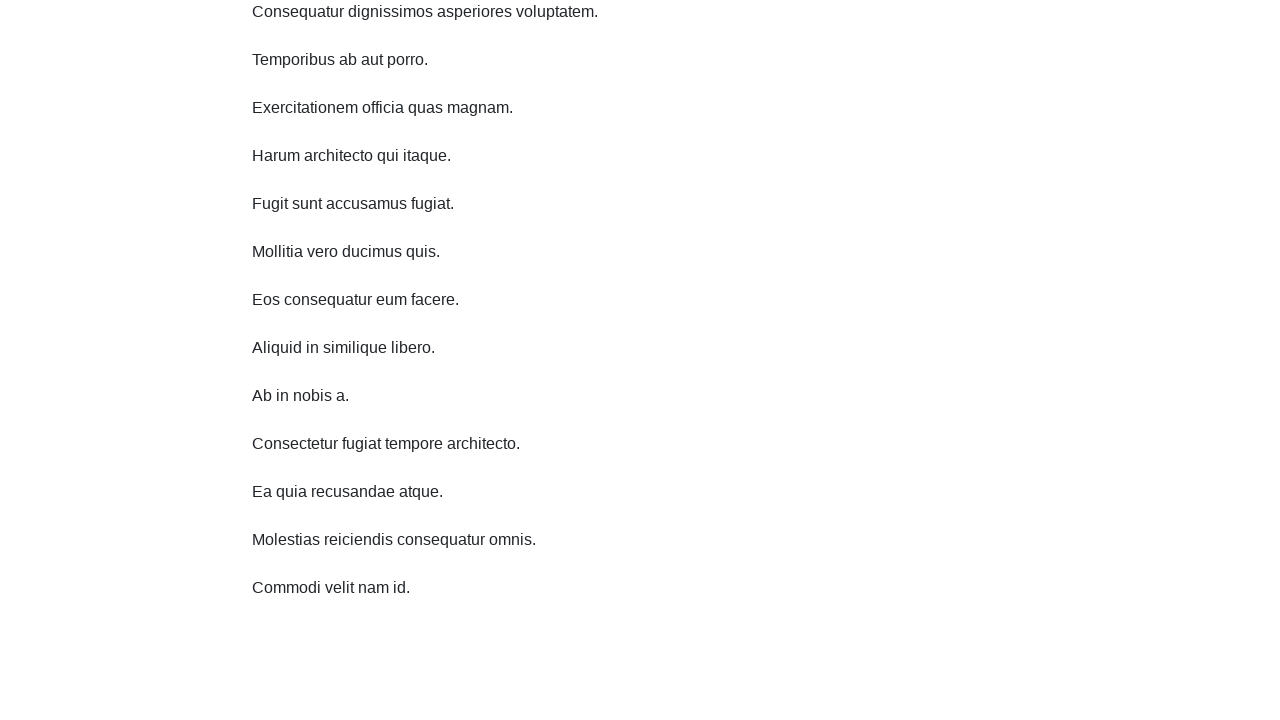

Waited 1 second before scroll down iteration 5
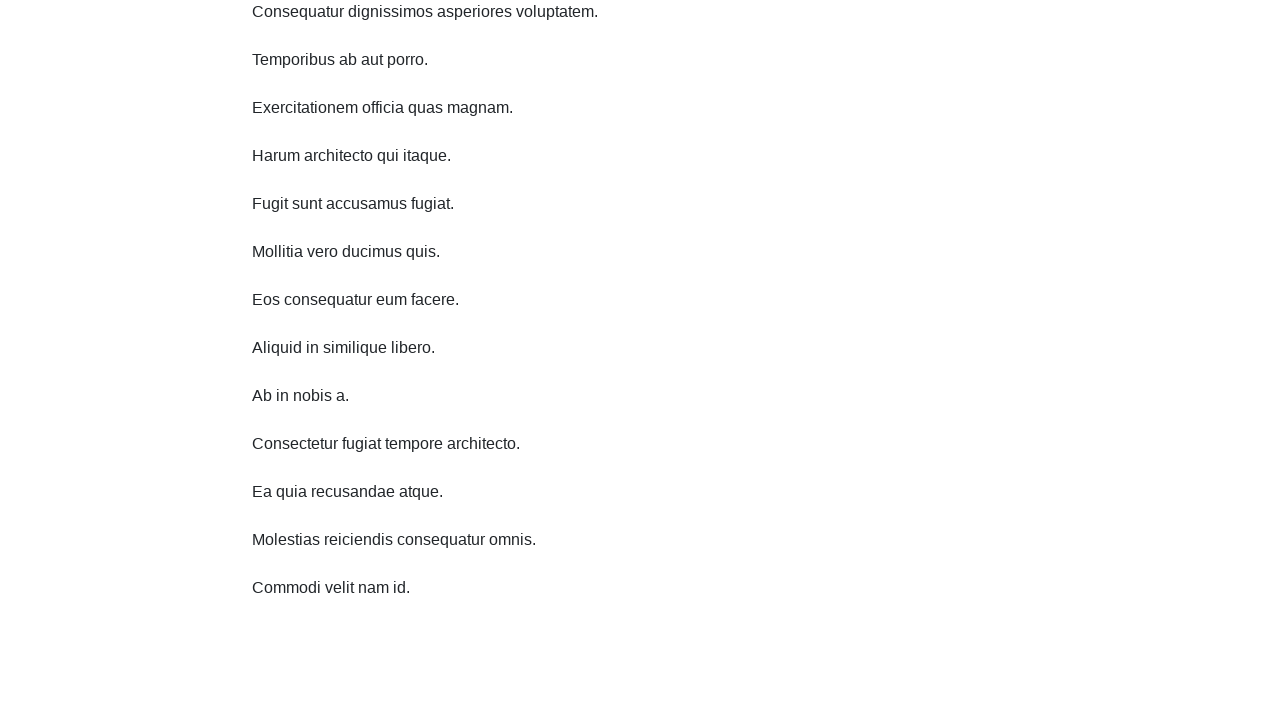

Scrolled down 750 pixels (iteration 5 of 10)
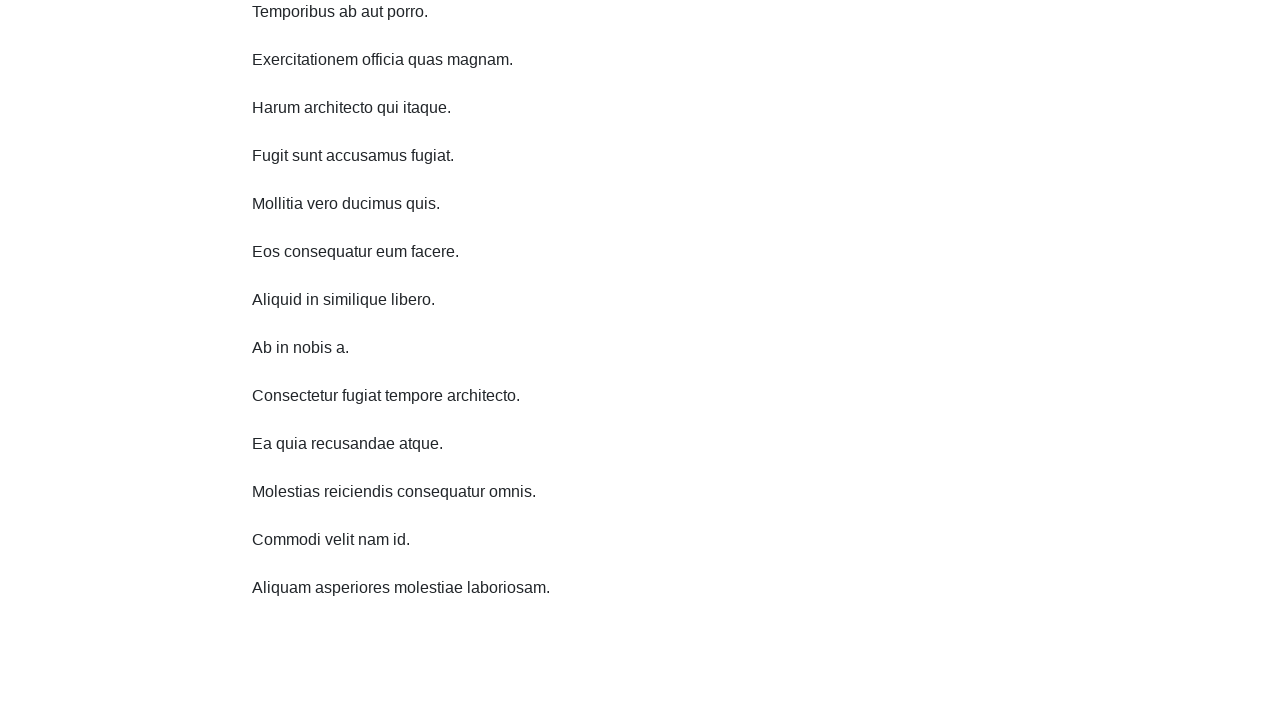

Waited 1 second before scroll down iteration 6
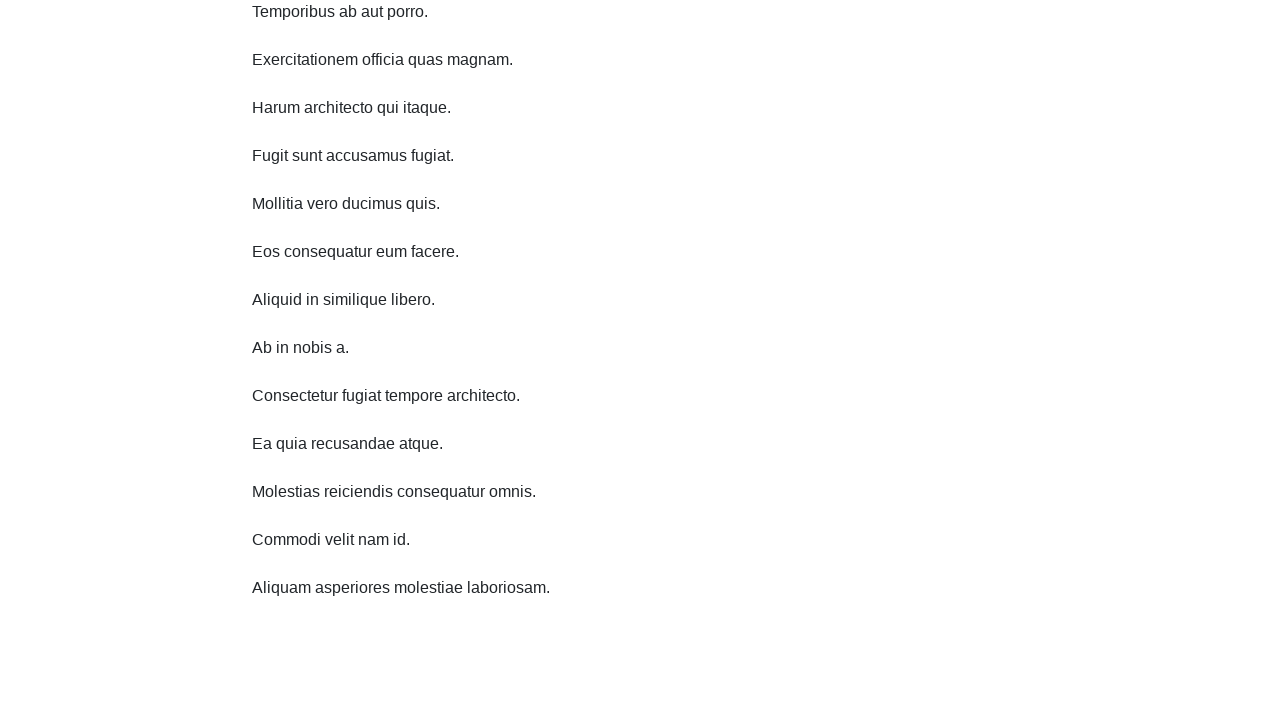

Scrolled down 750 pixels (iteration 6 of 10)
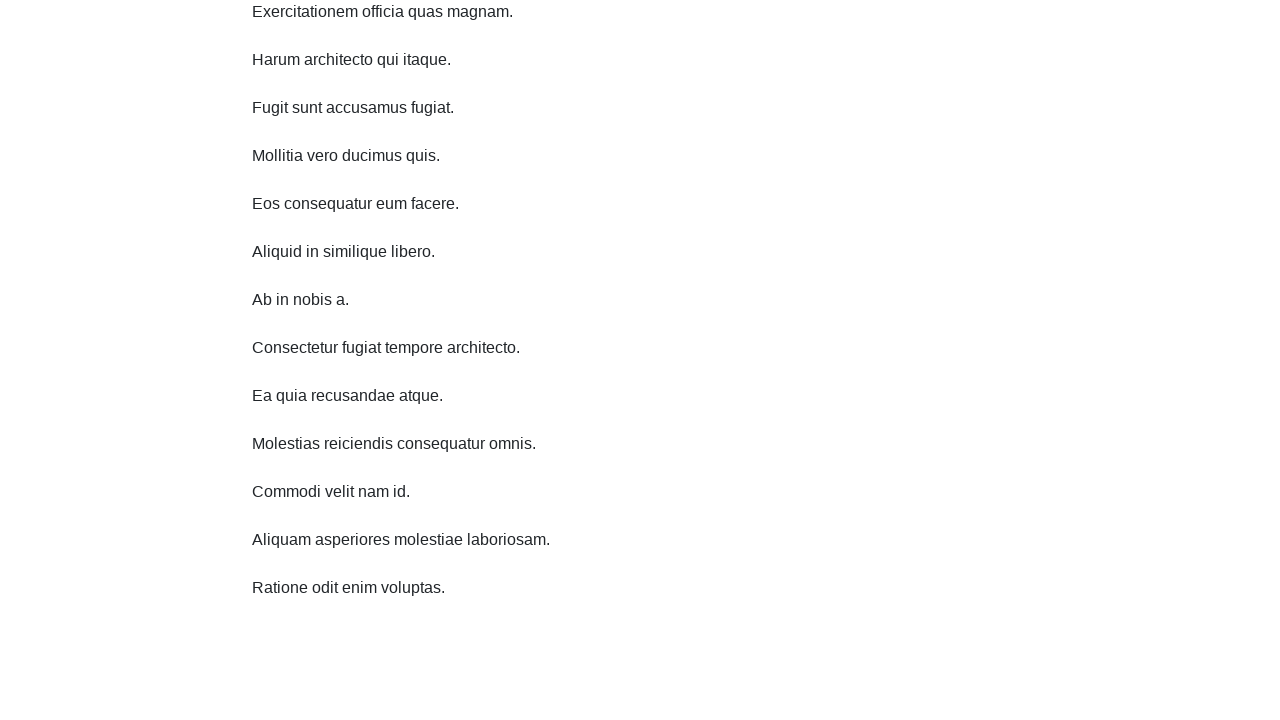

Waited 1 second before scroll down iteration 7
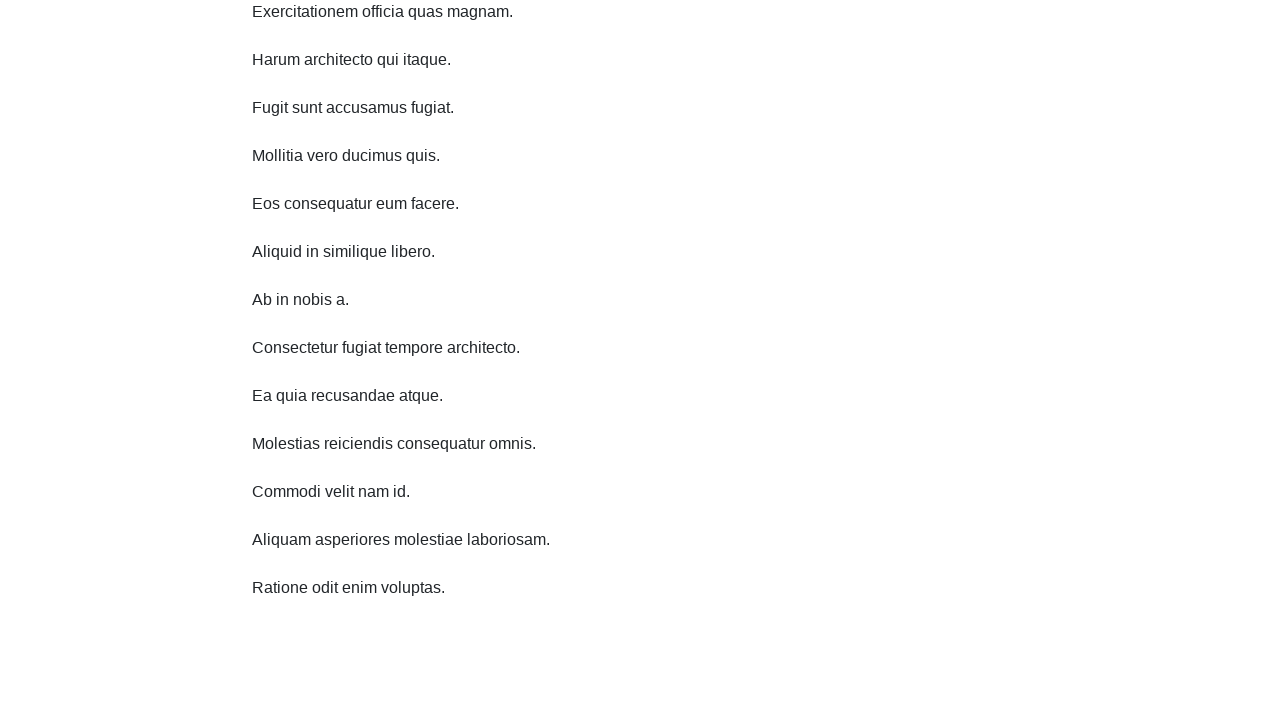

Scrolled down 750 pixels (iteration 7 of 10)
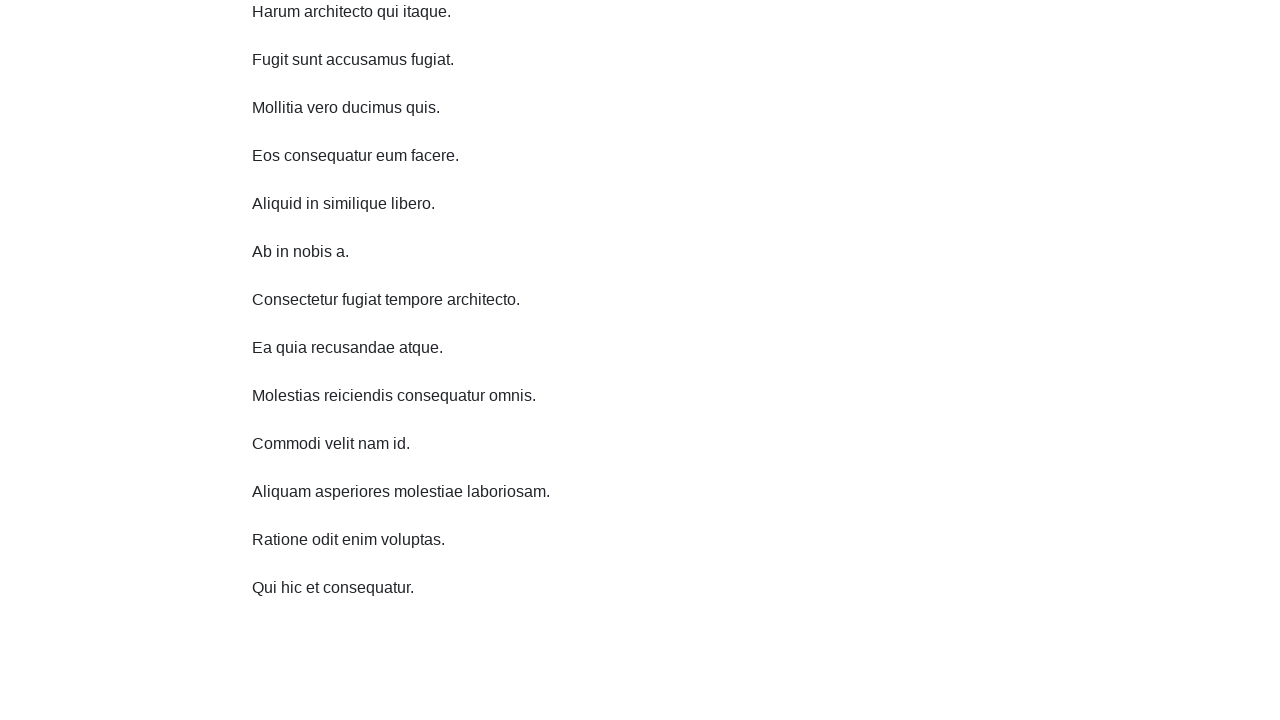

Waited 1 second before scroll down iteration 8
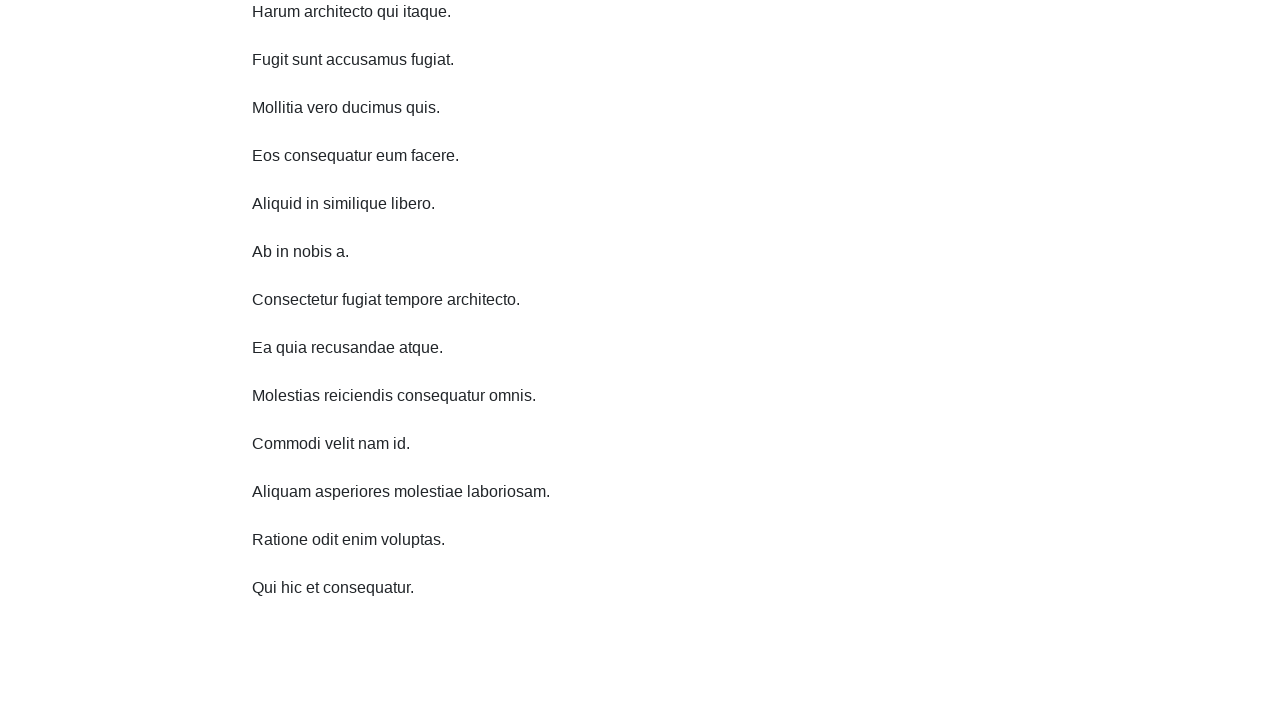

Scrolled down 750 pixels (iteration 8 of 10)
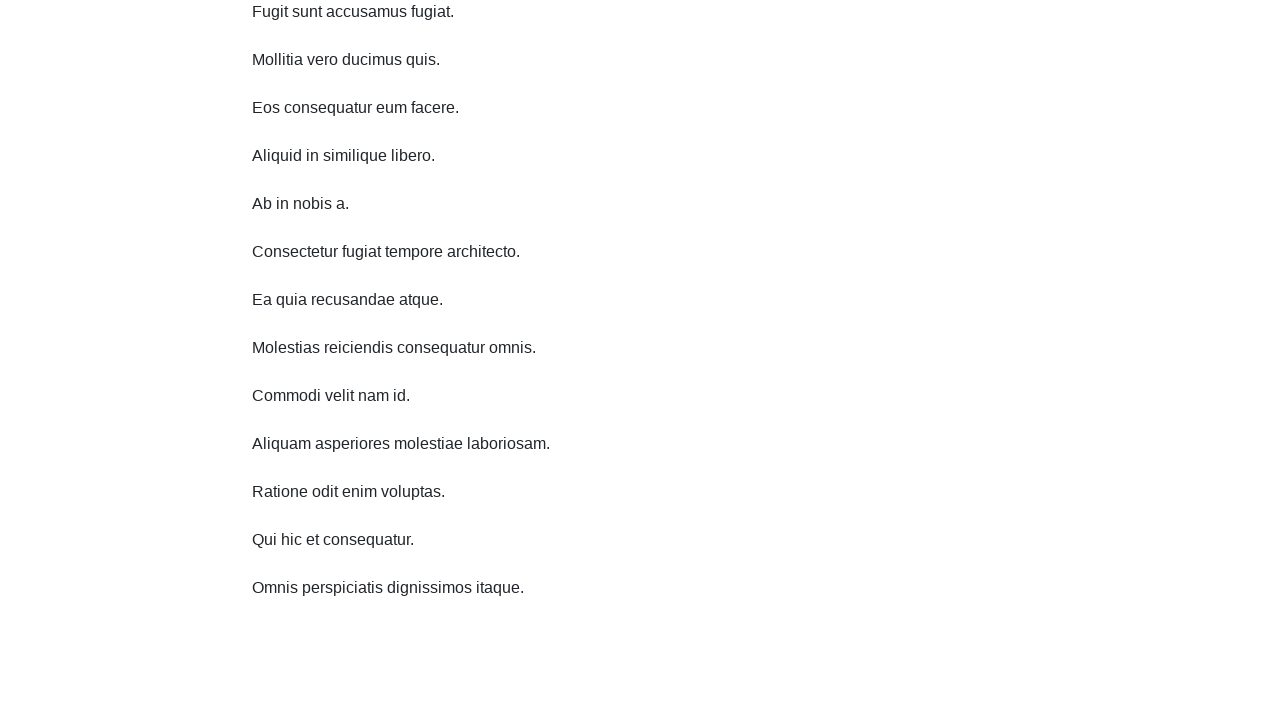

Waited 1 second before scroll down iteration 9
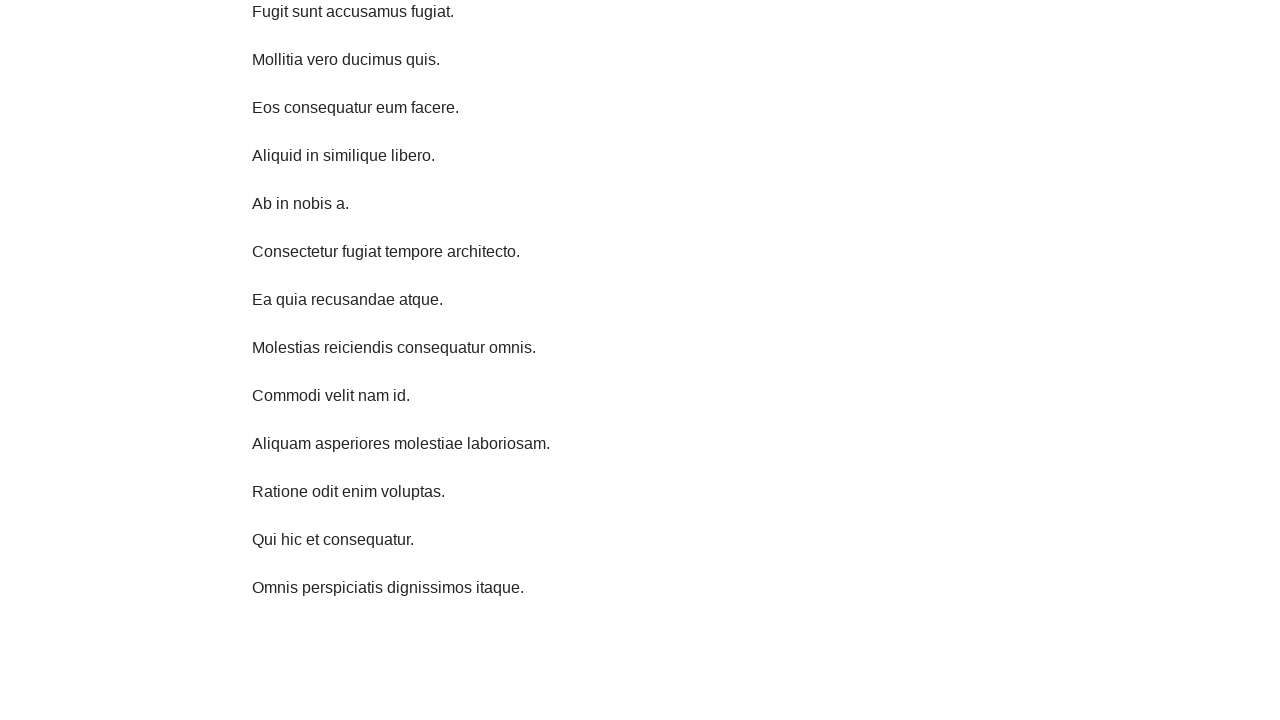

Scrolled down 750 pixels (iteration 9 of 10)
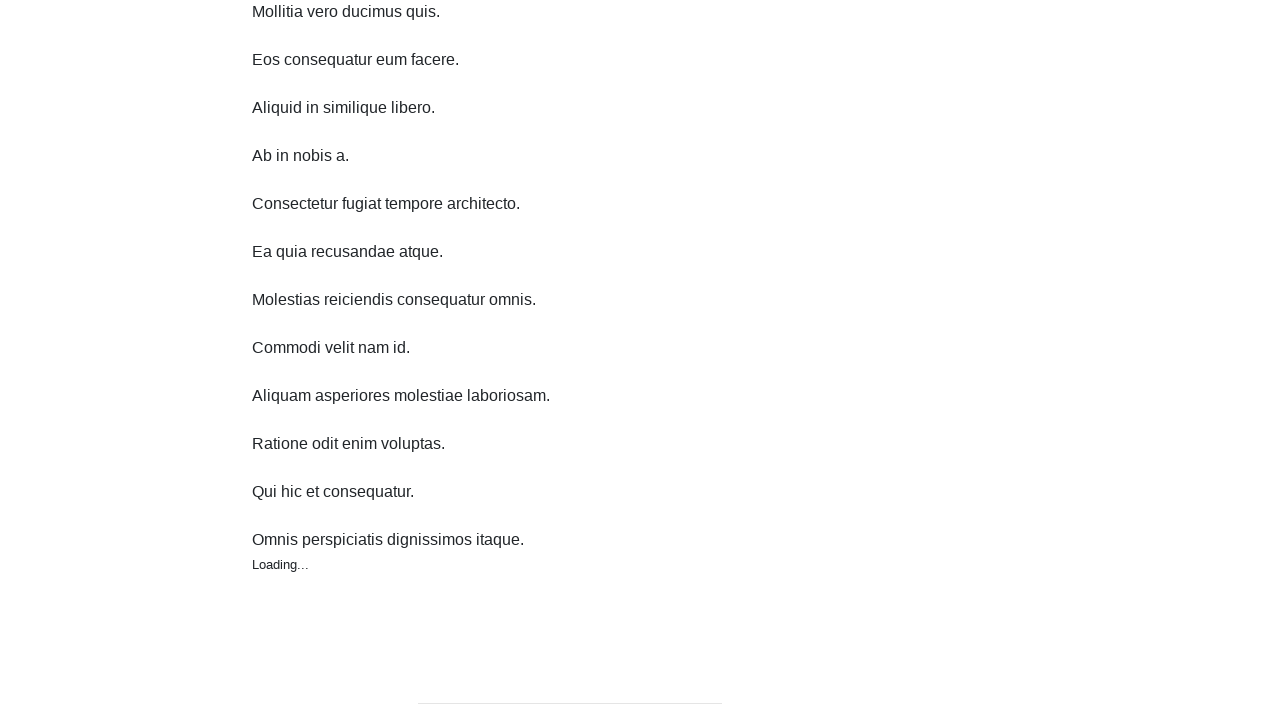

Waited 1 second before scroll down iteration 10
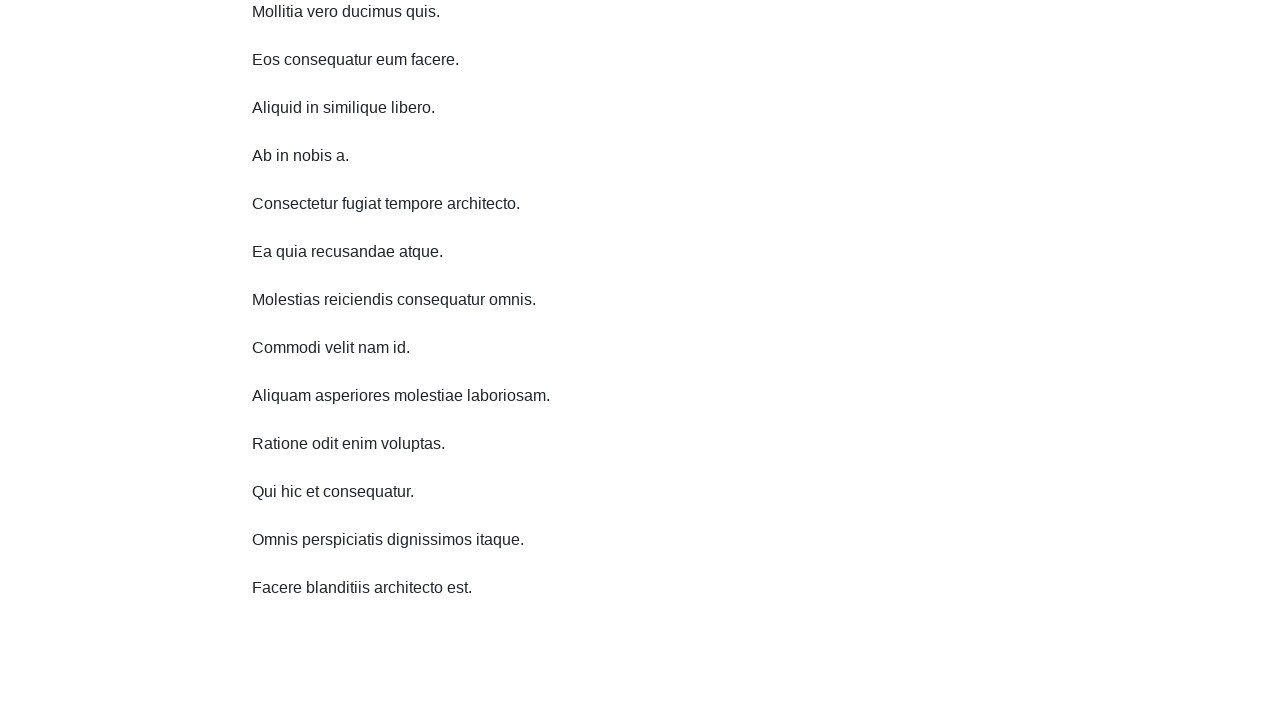

Scrolled down 750 pixels (iteration 10 of 10)
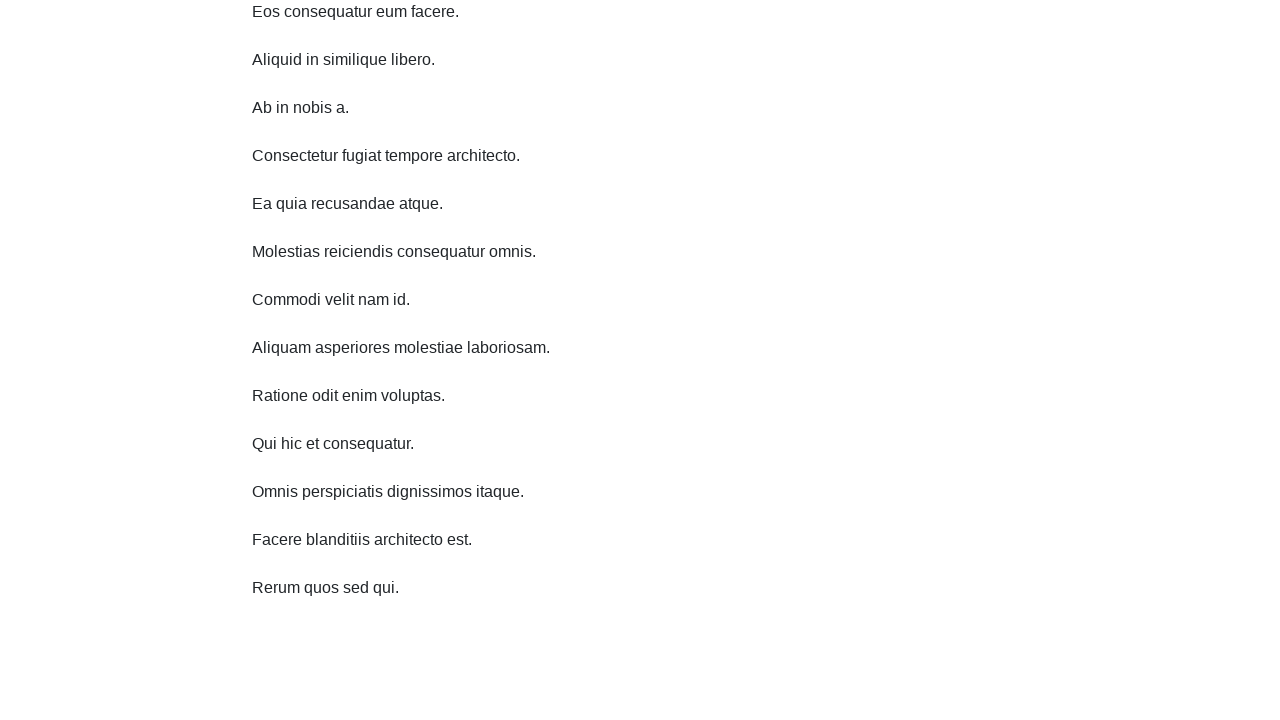

Scrolled up 750 pixels (iteration 1 of 10)
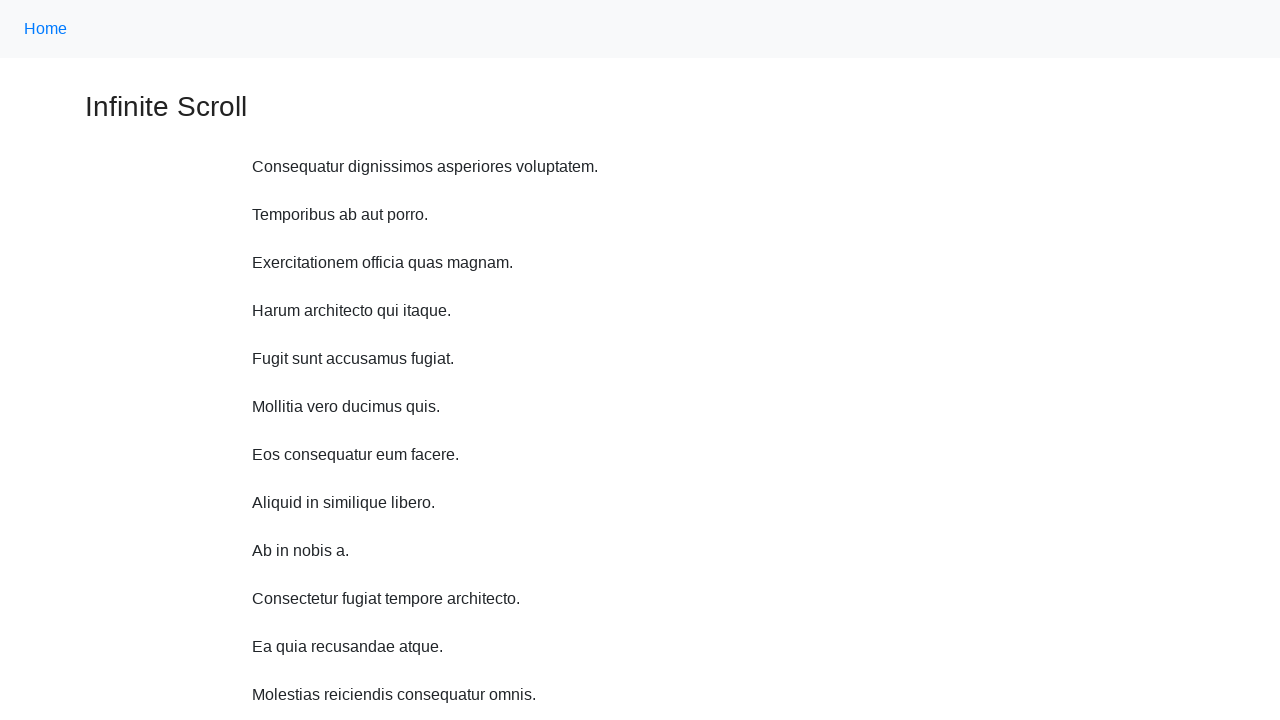

Scrolled up 750 pixels (iteration 2 of 10)
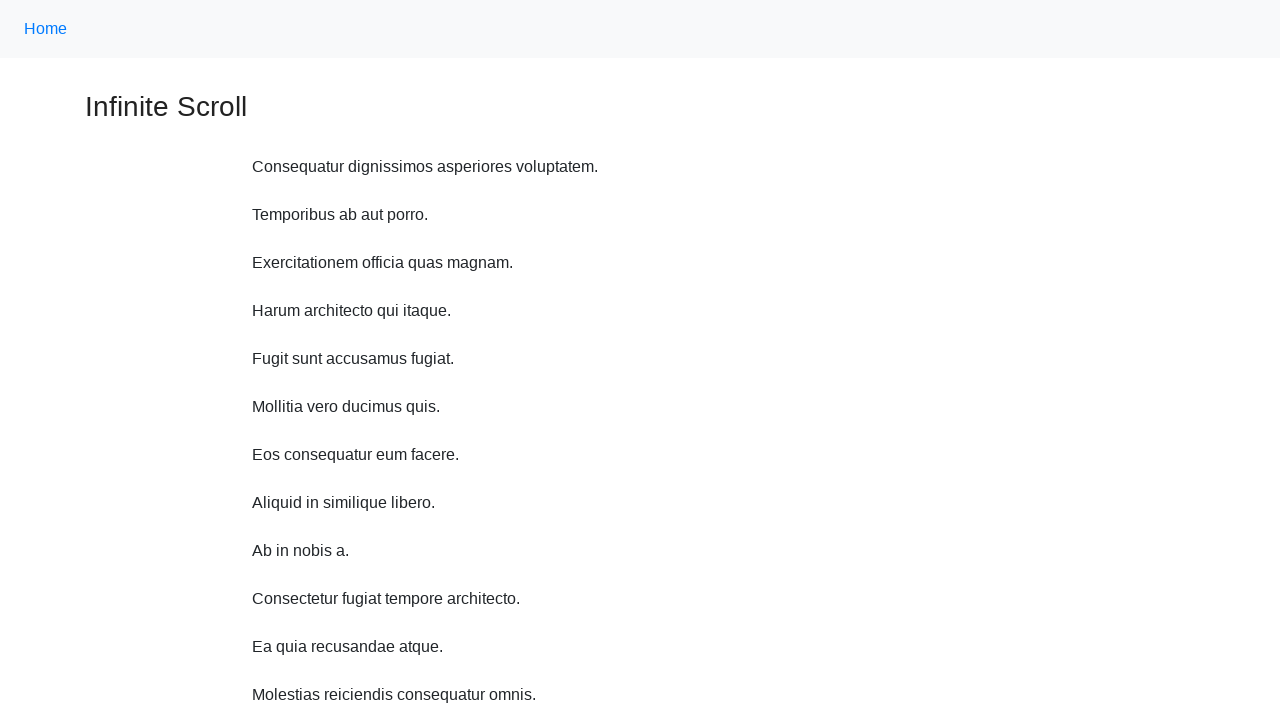

Scrolled up 750 pixels (iteration 3 of 10)
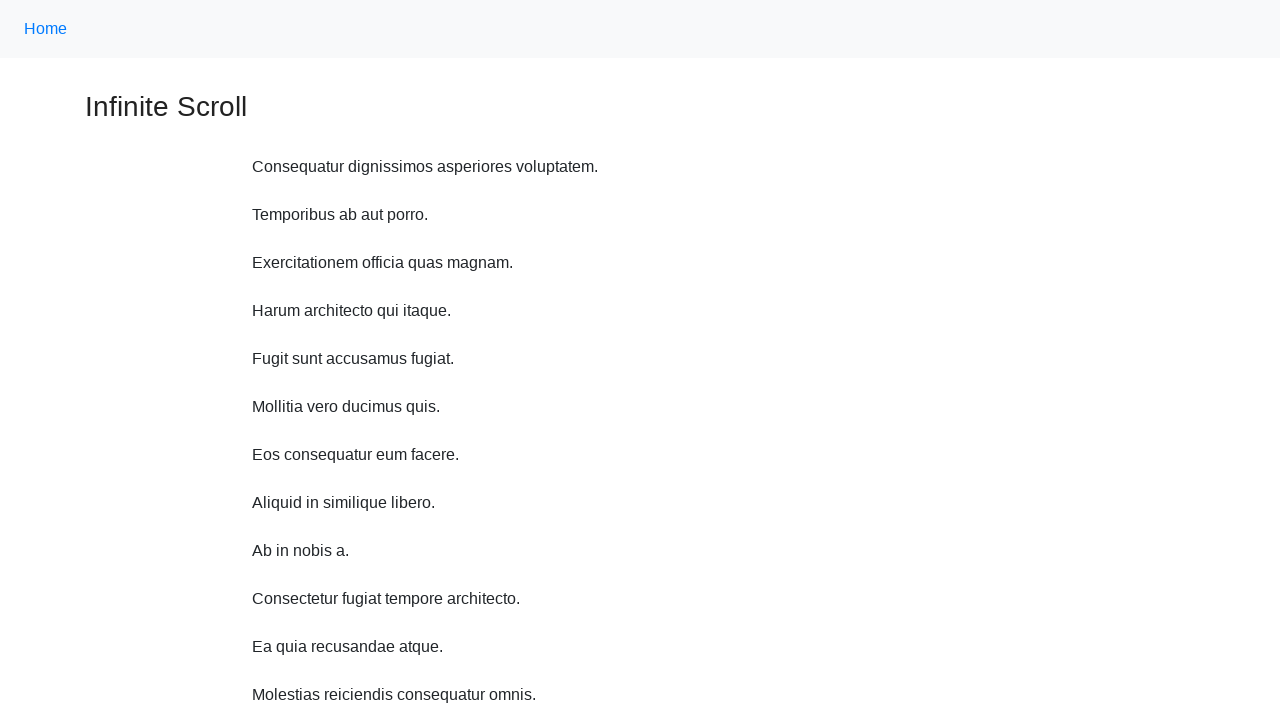

Scrolled up 750 pixels (iteration 4 of 10)
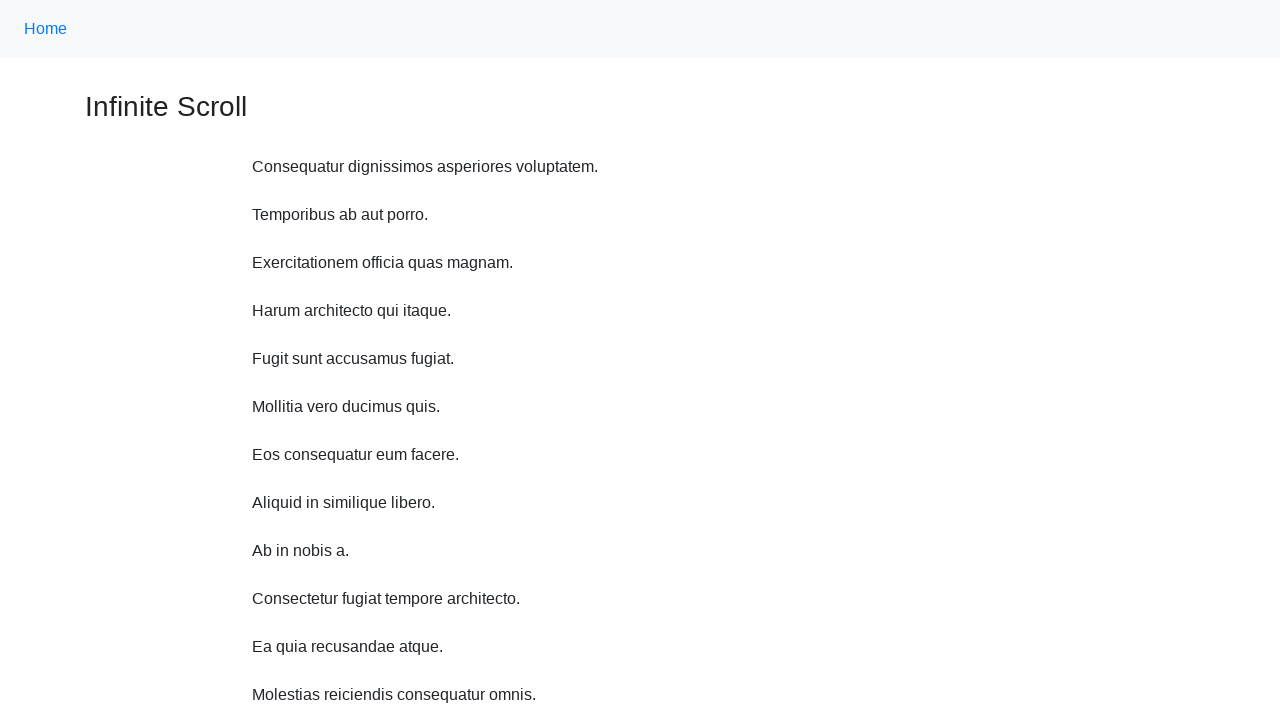

Scrolled up 750 pixels (iteration 5 of 10)
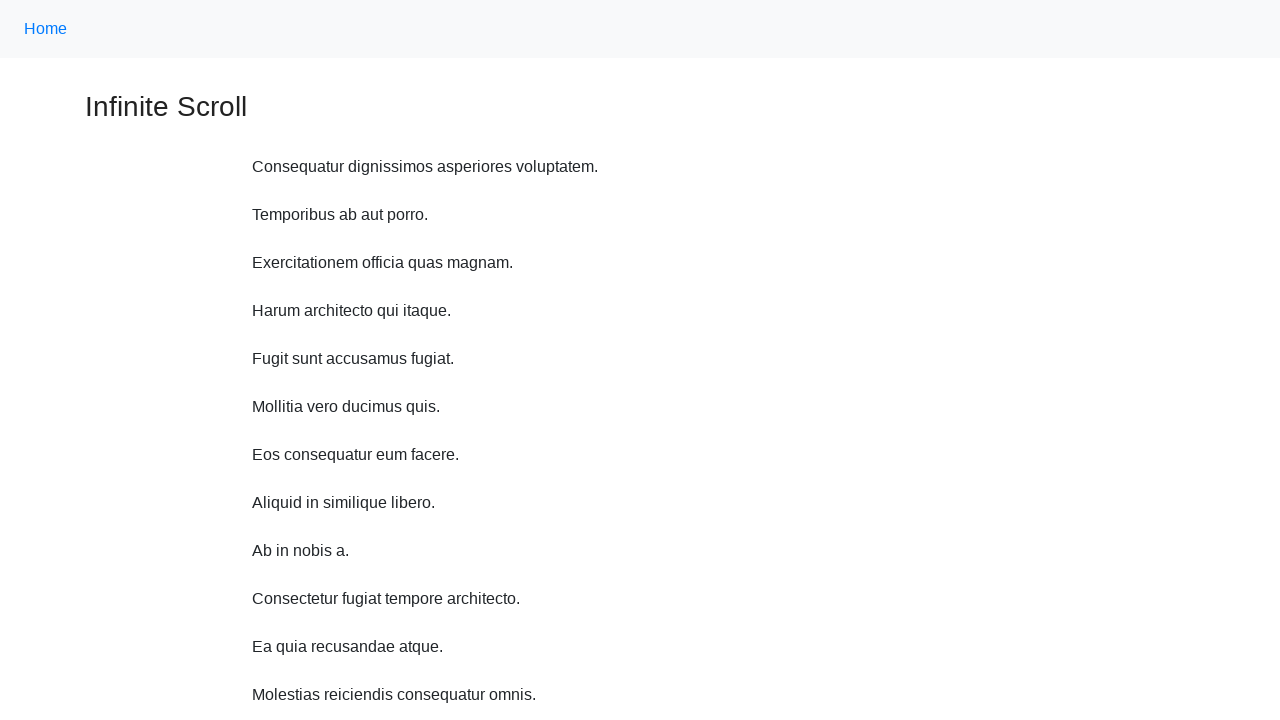

Scrolled up 750 pixels (iteration 6 of 10)
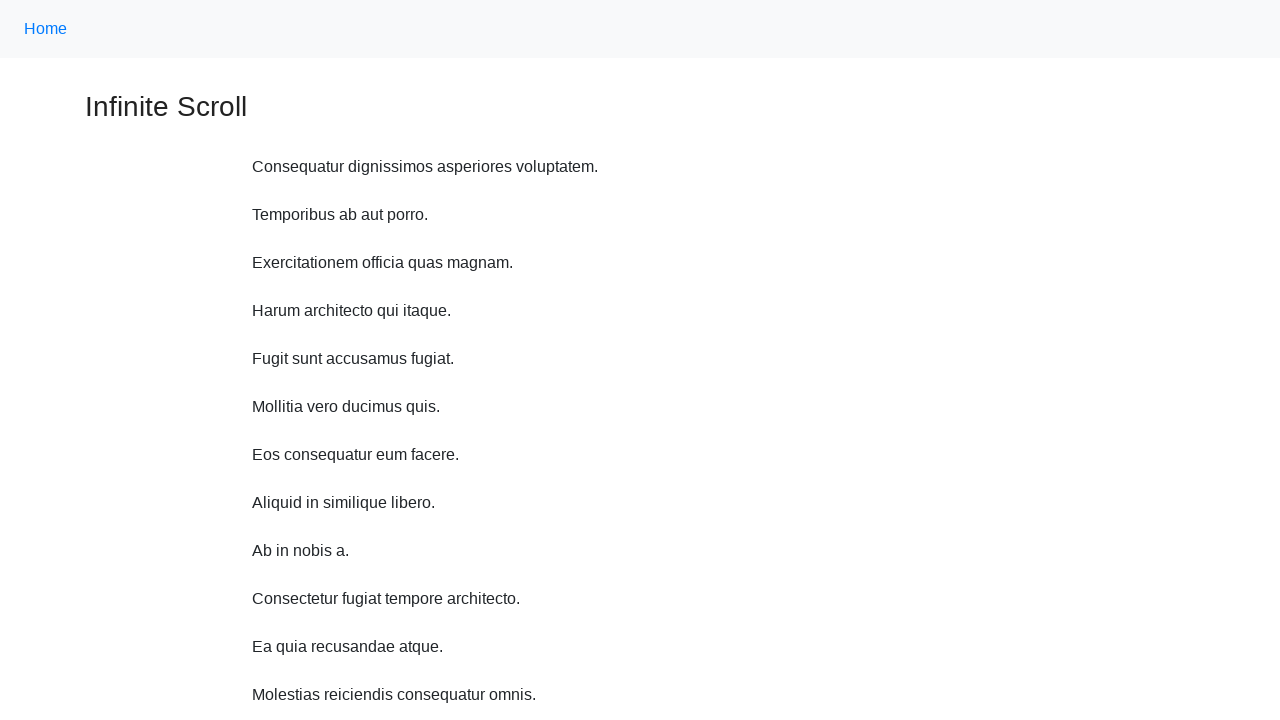

Scrolled up 750 pixels (iteration 7 of 10)
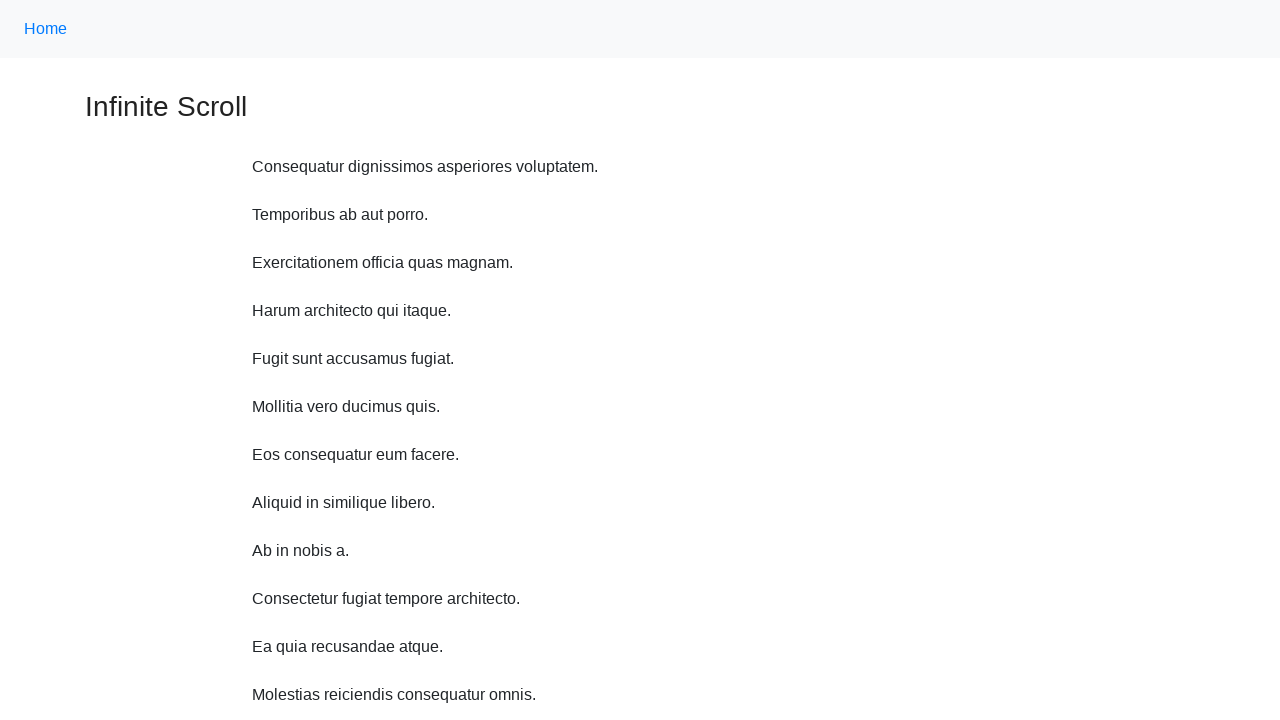

Scrolled up 750 pixels (iteration 8 of 10)
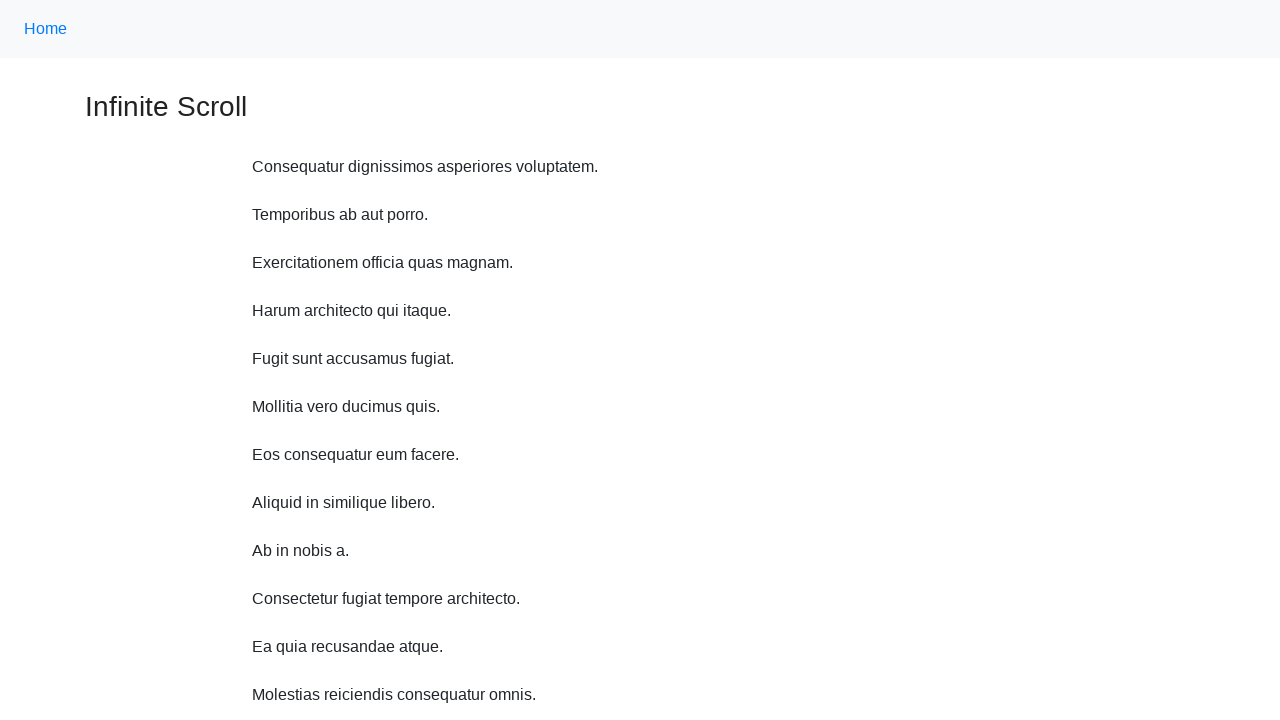

Scrolled up 750 pixels (iteration 9 of 10)
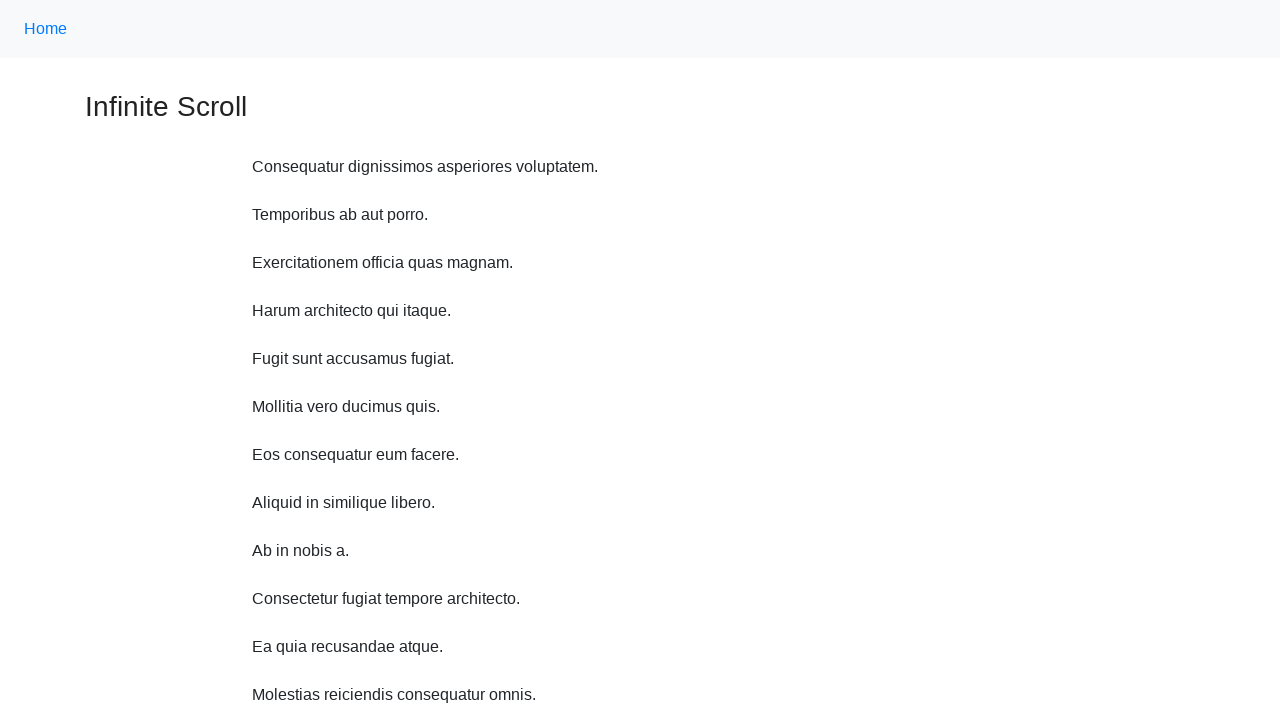

Scrolled up 750 pixels (iteration 10 of 10)
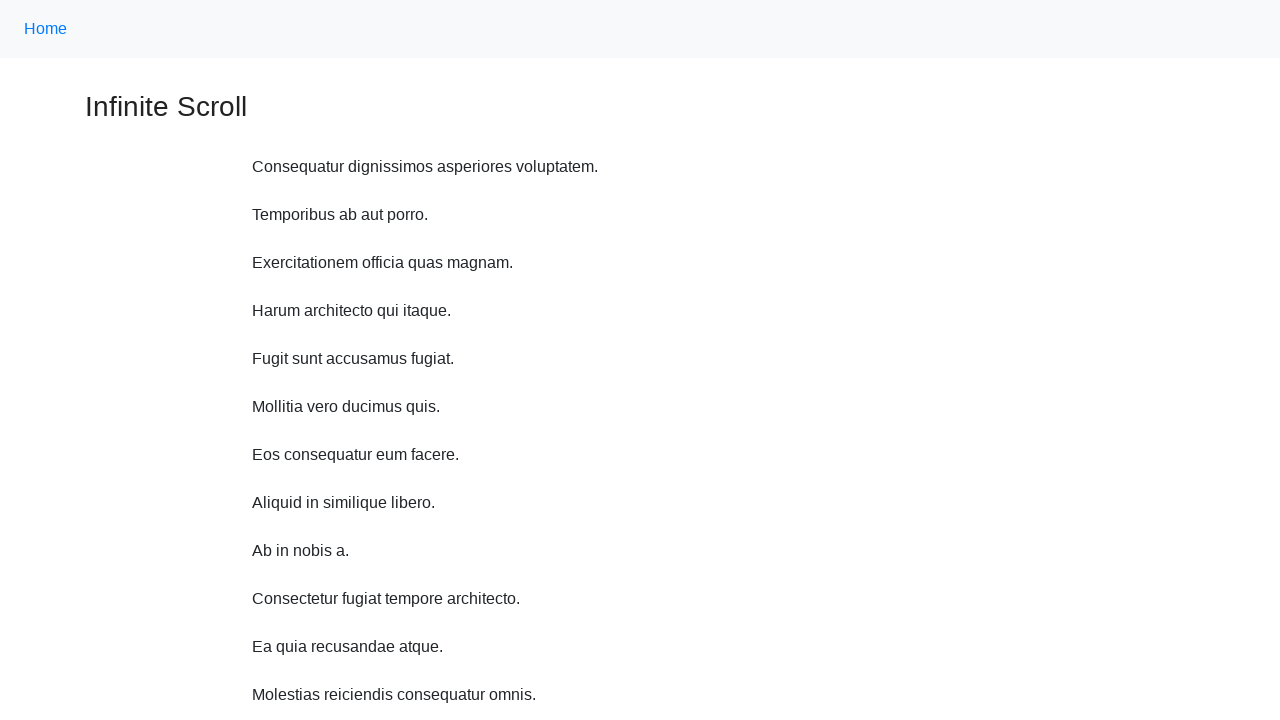

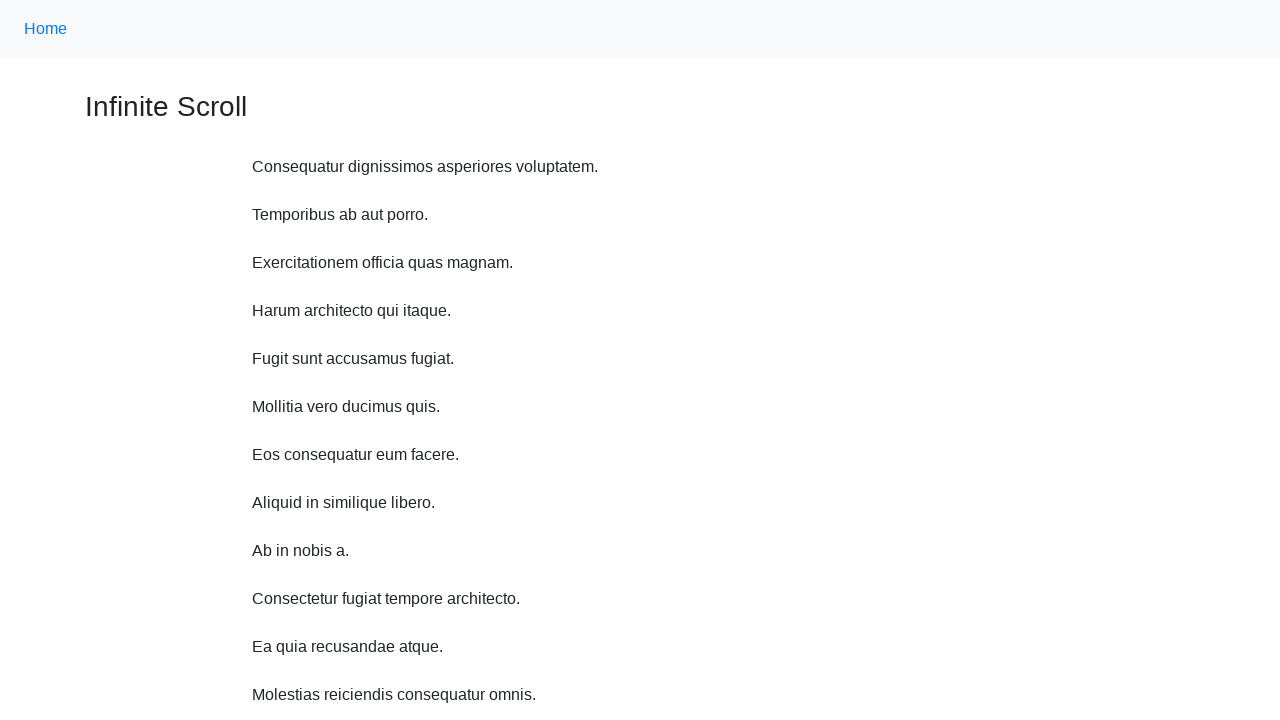